Tests the sorting functionality of a vegetable/fruit table by clicking the column header and verifying that items are displayed in sorted order

Starting URL: https://rahulshettyacademy.com/seleniumPractise/#/offers

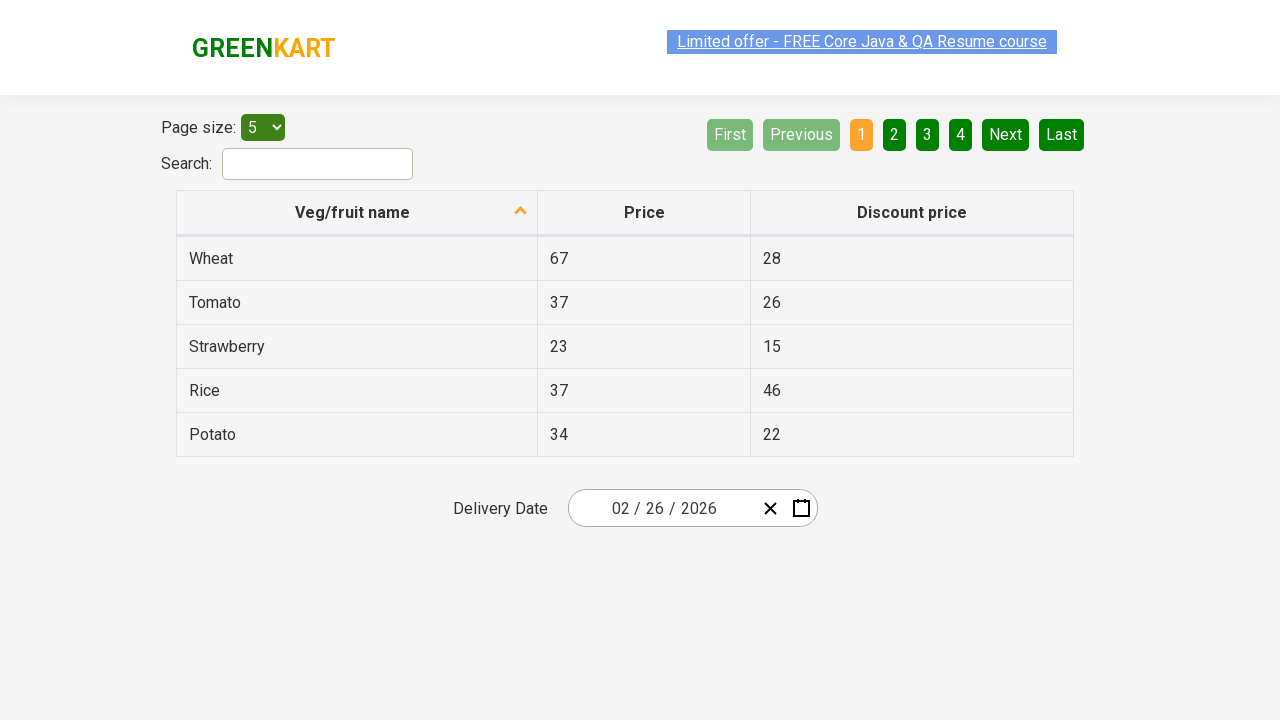

Clicked on 'Veg/fruit name' column header to sort at (353, 212) on xpath=//span[text()='Veg/fruit name']
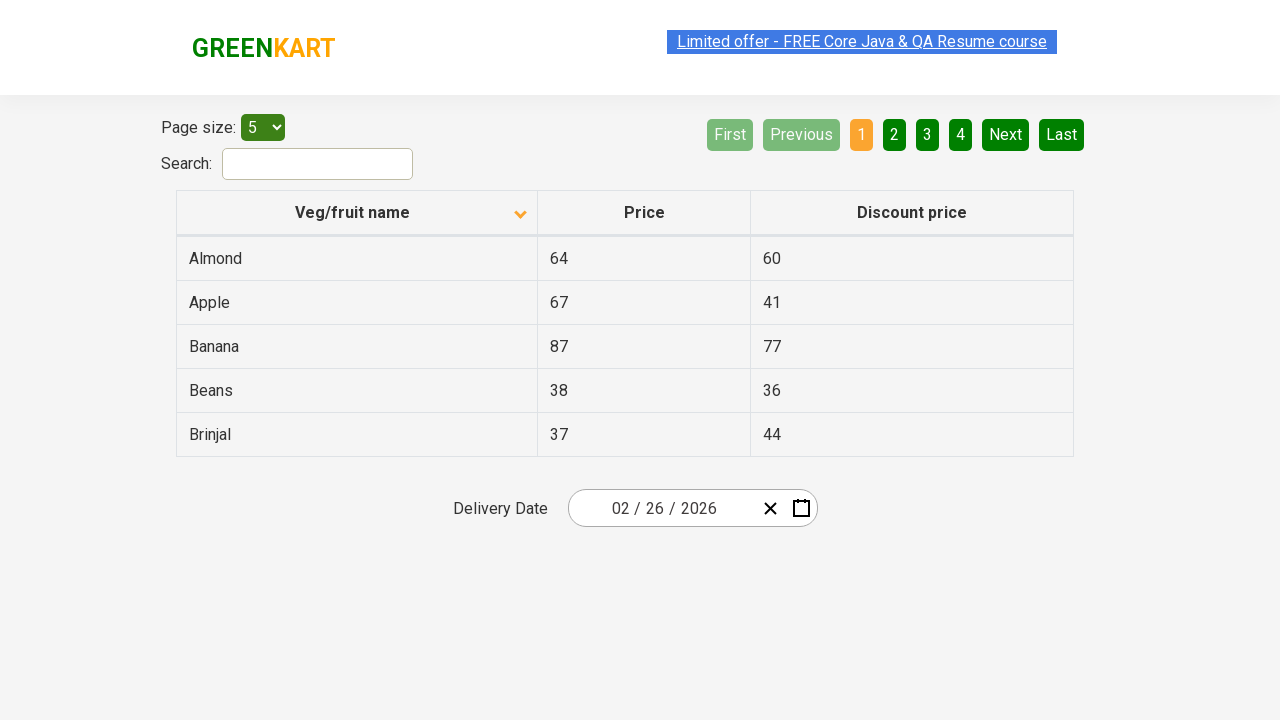

Waited for table to be sorted
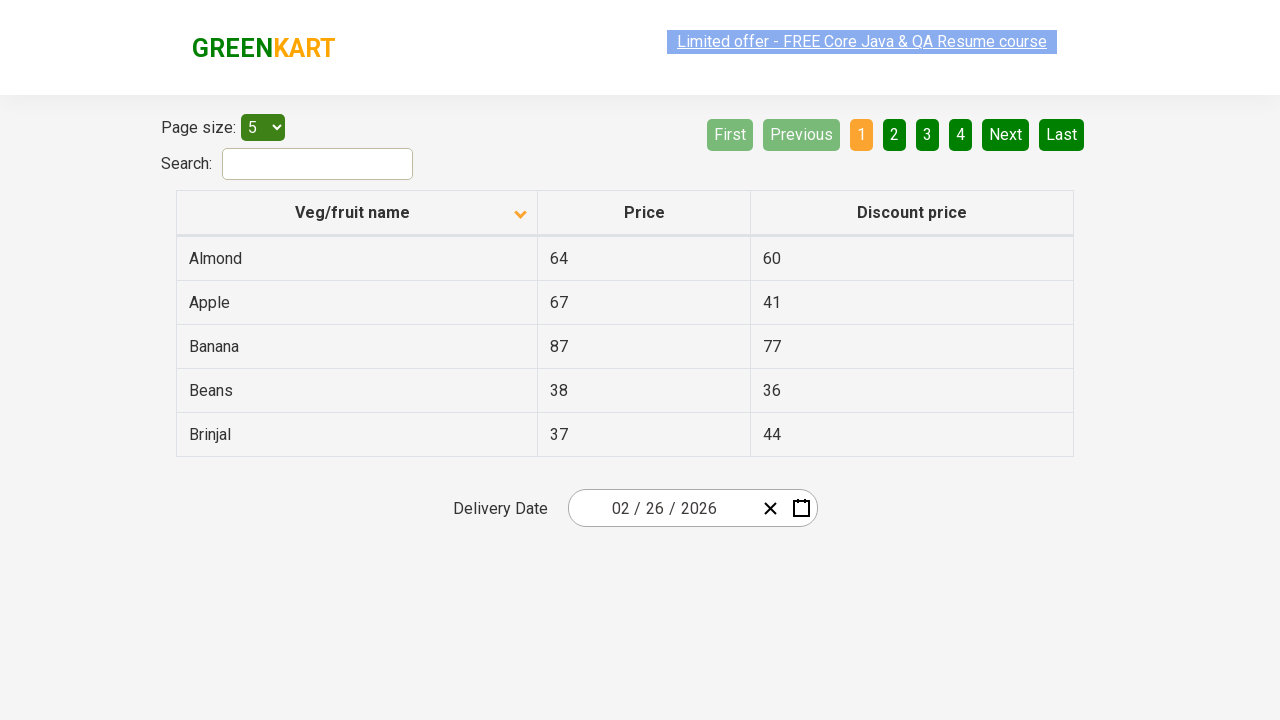

Retrieved all vegetable names from first column
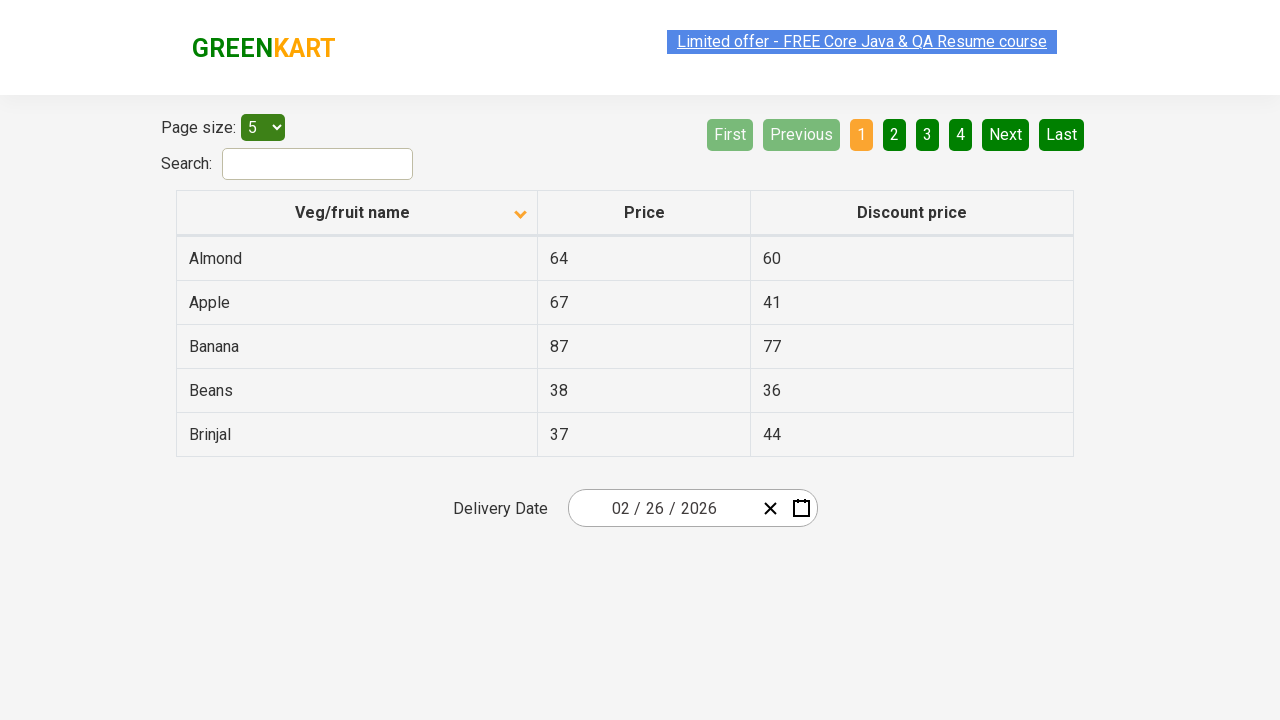

Extracted text content from all vegetable elements
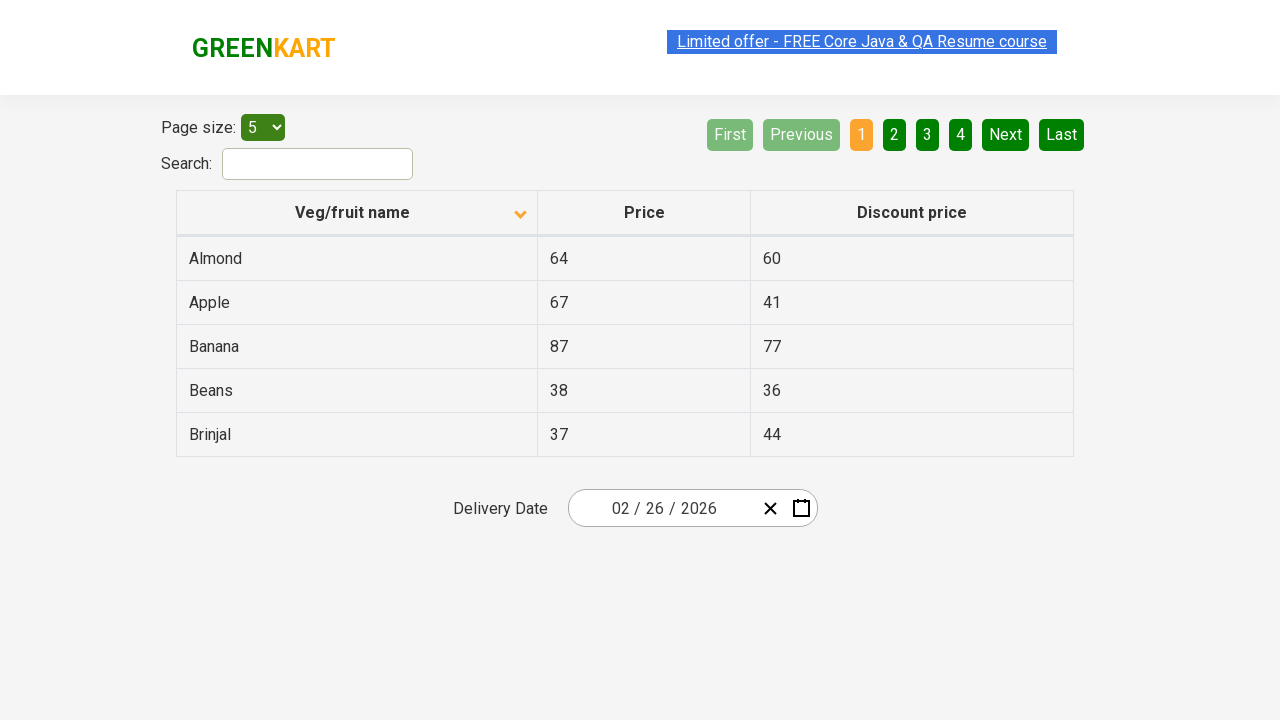

Created expected sorted list for comparison
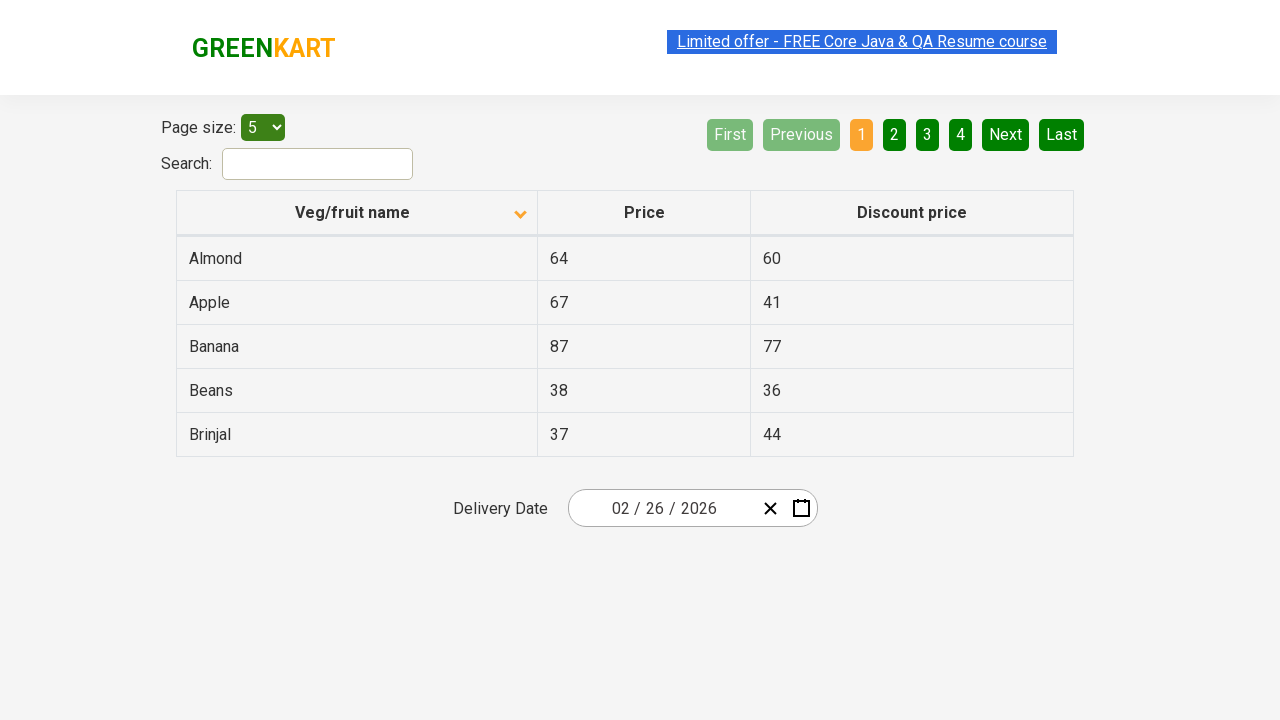

Verified that vegetable list is sorted alphabetically
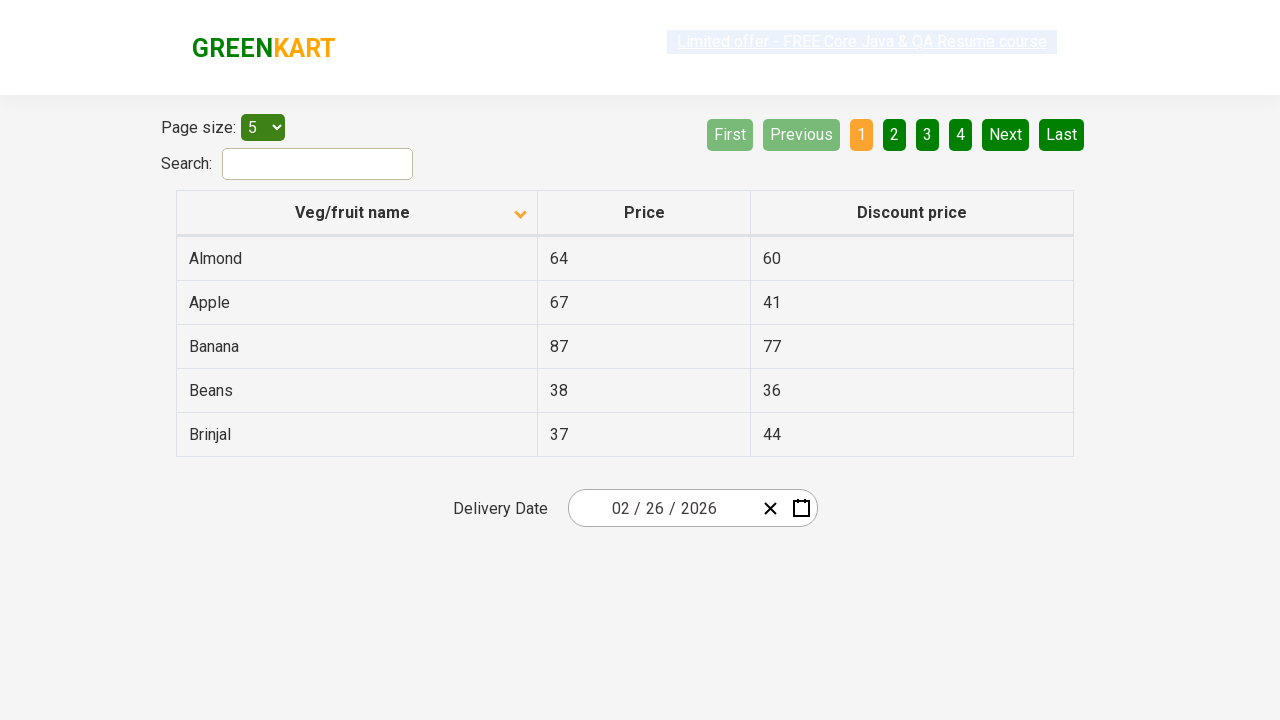

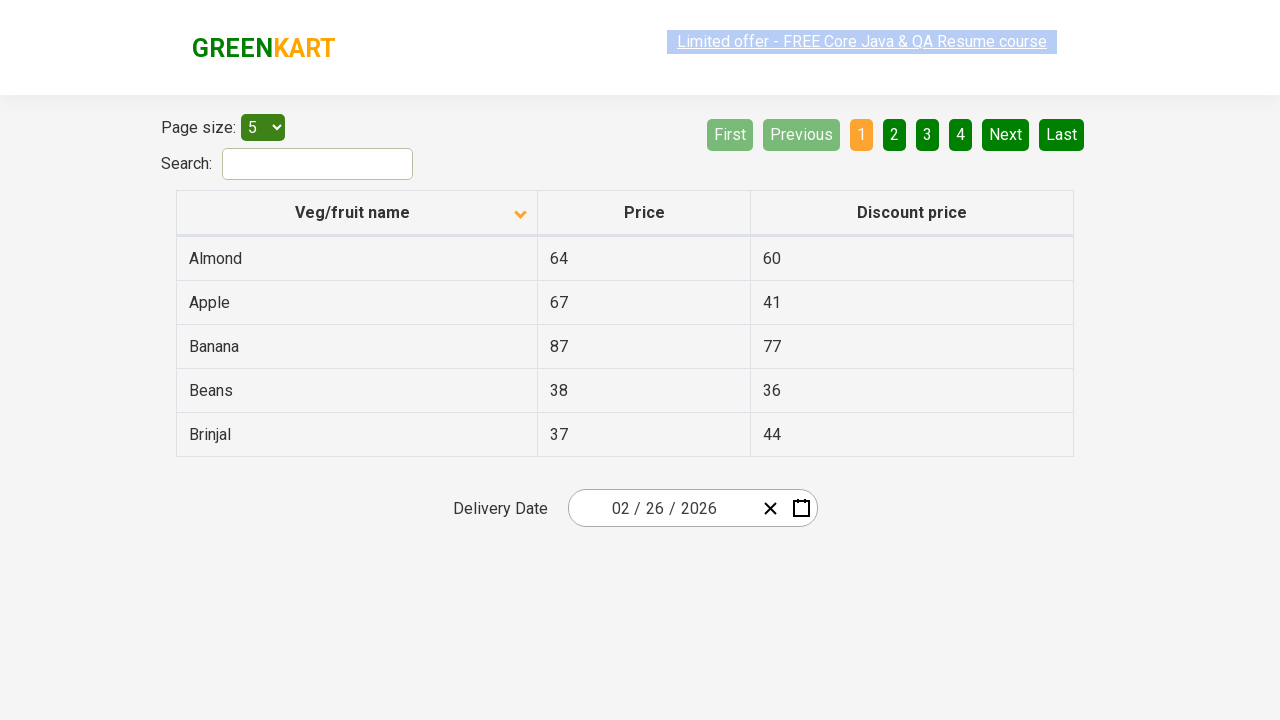